Tests marking individual todo items as complete by checking their checkboxes

Starting URL: https://demo.playwright.dev/todomvc

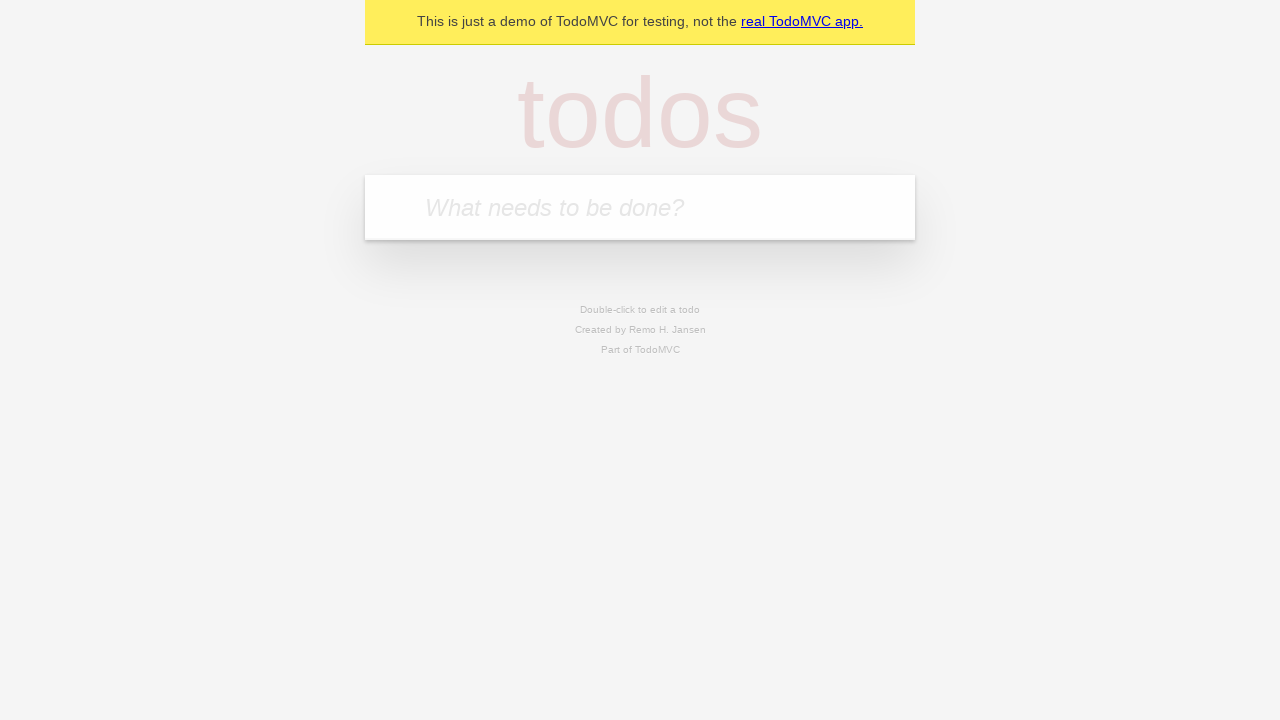

Located the todo input field
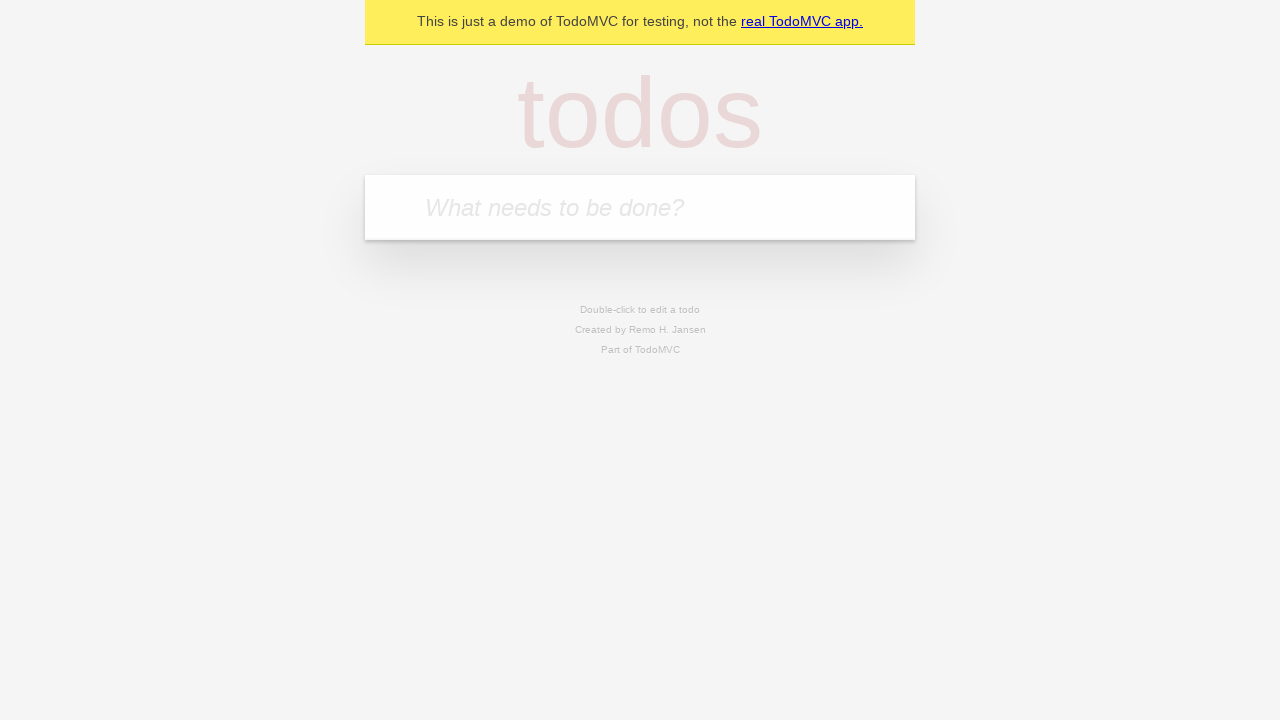

Filled todo input with 'buy some cheese' on internal:attr=[placeholder="What needs to be done?"i]
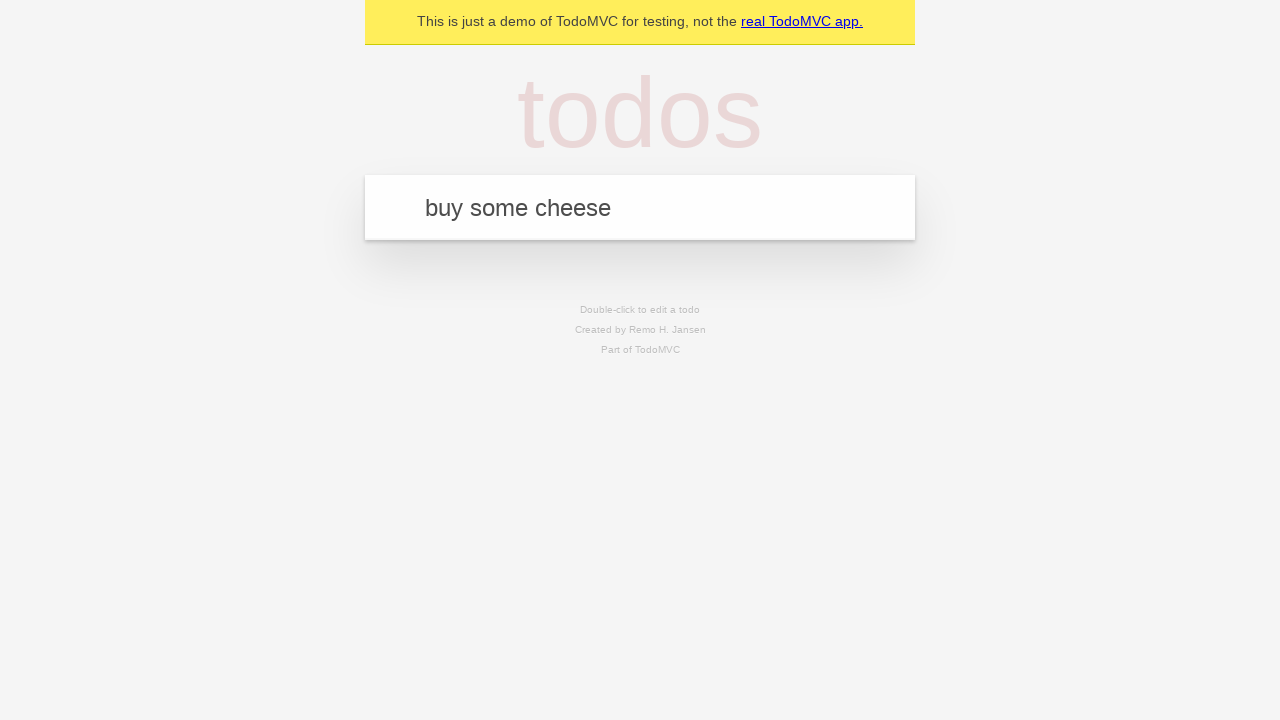

Pressed Enter to create first todo item on internal:attr=[placeholder="What needs to be done?"i]
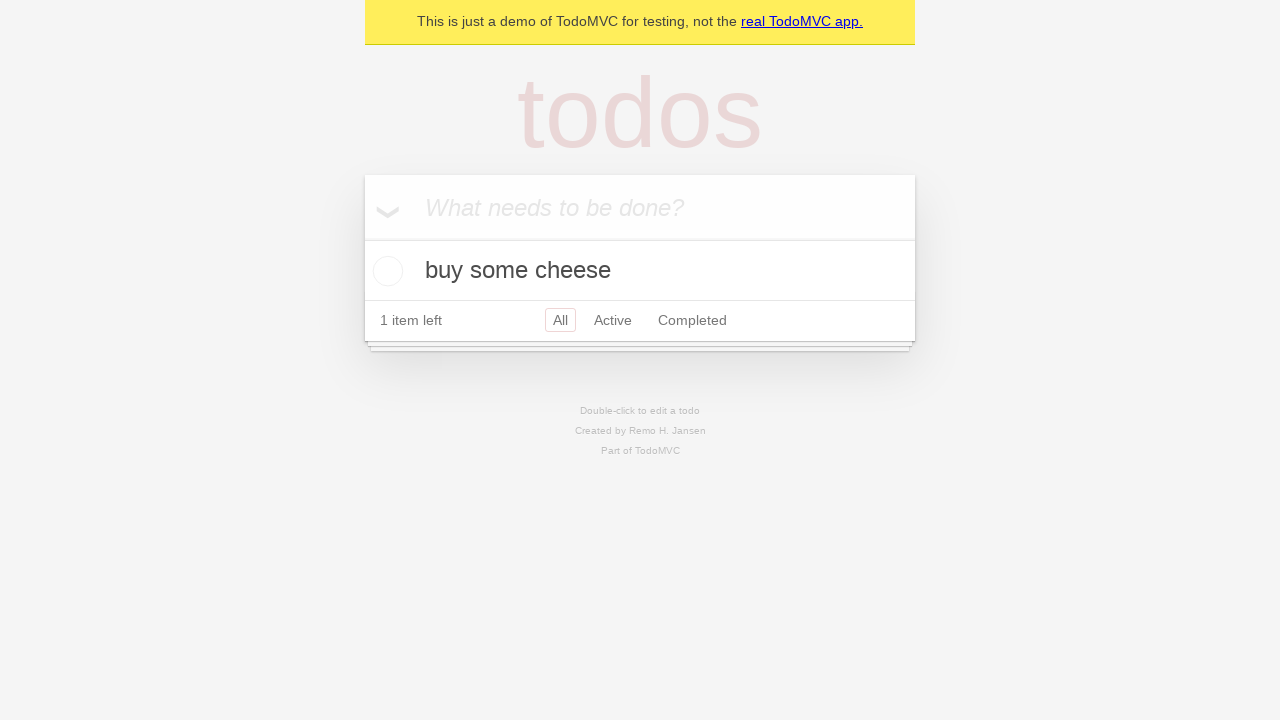

Filled todo input with 'feed the cat' on internal:attr=[placeholder="What needs to be done?"i]
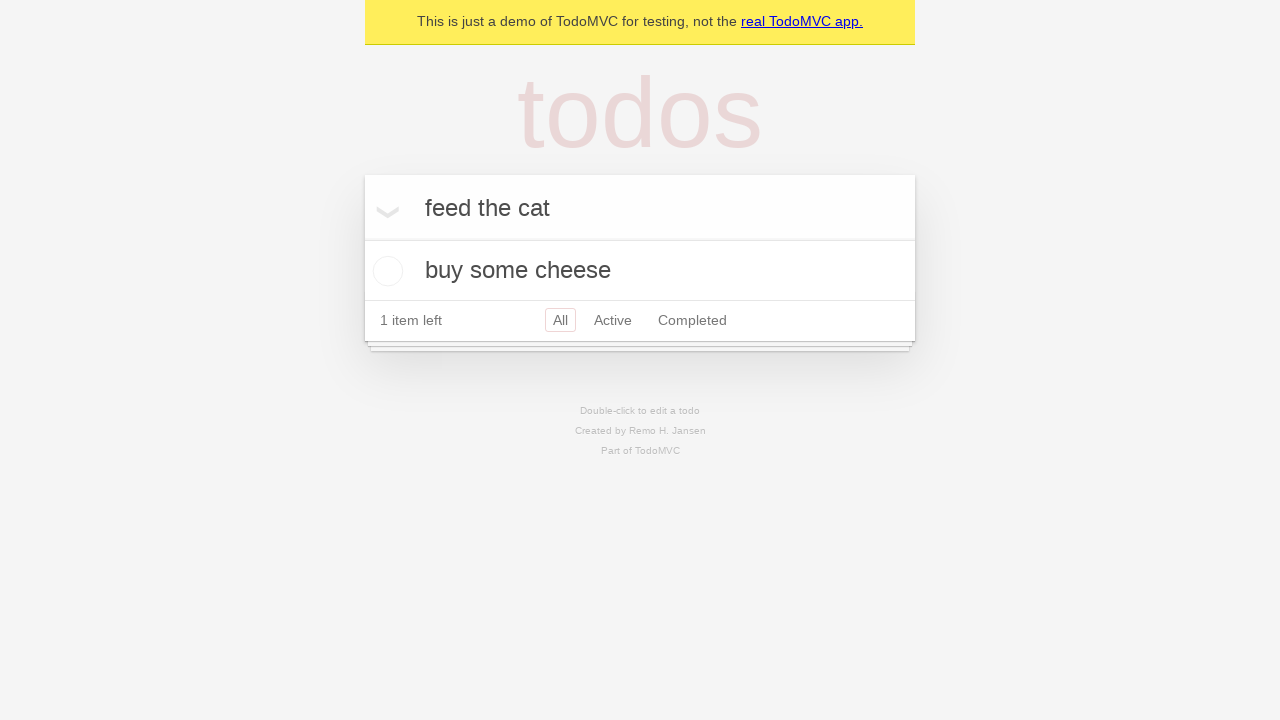

Pressed Enter to create second todo item on internal:attr=[placeholder="What needs to be done?"i]
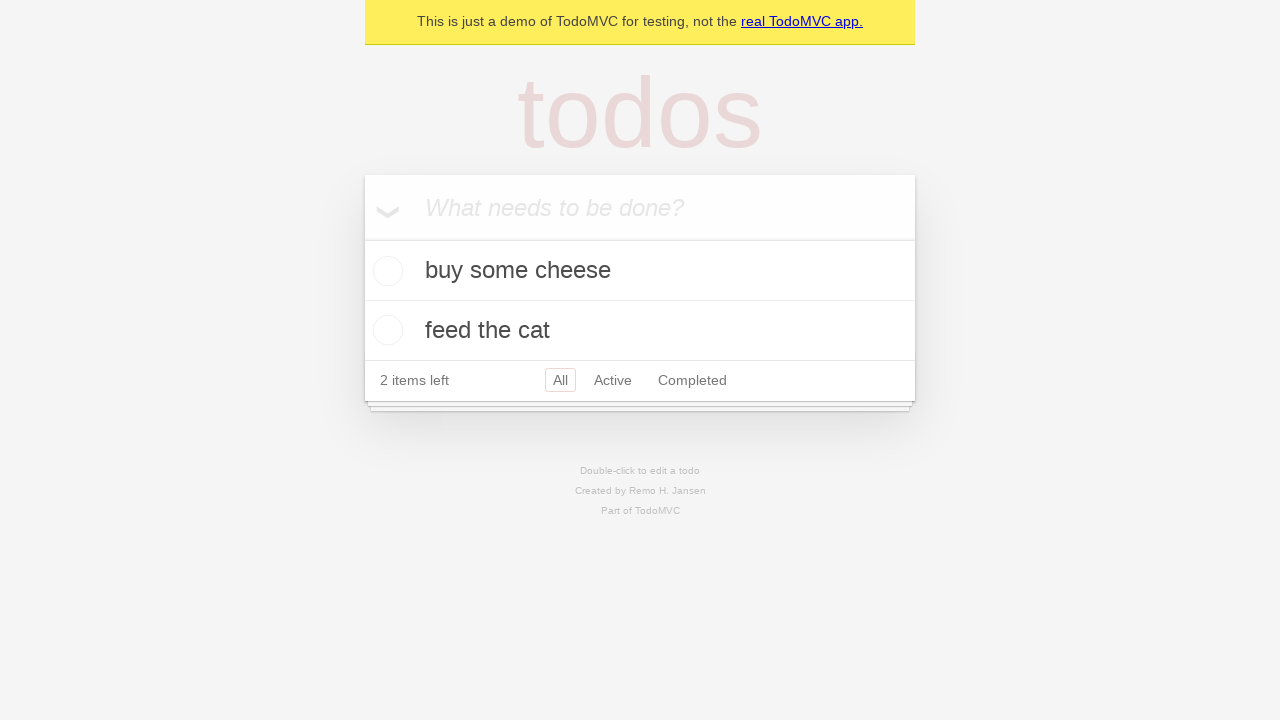

Waited for todo items to load in DOM
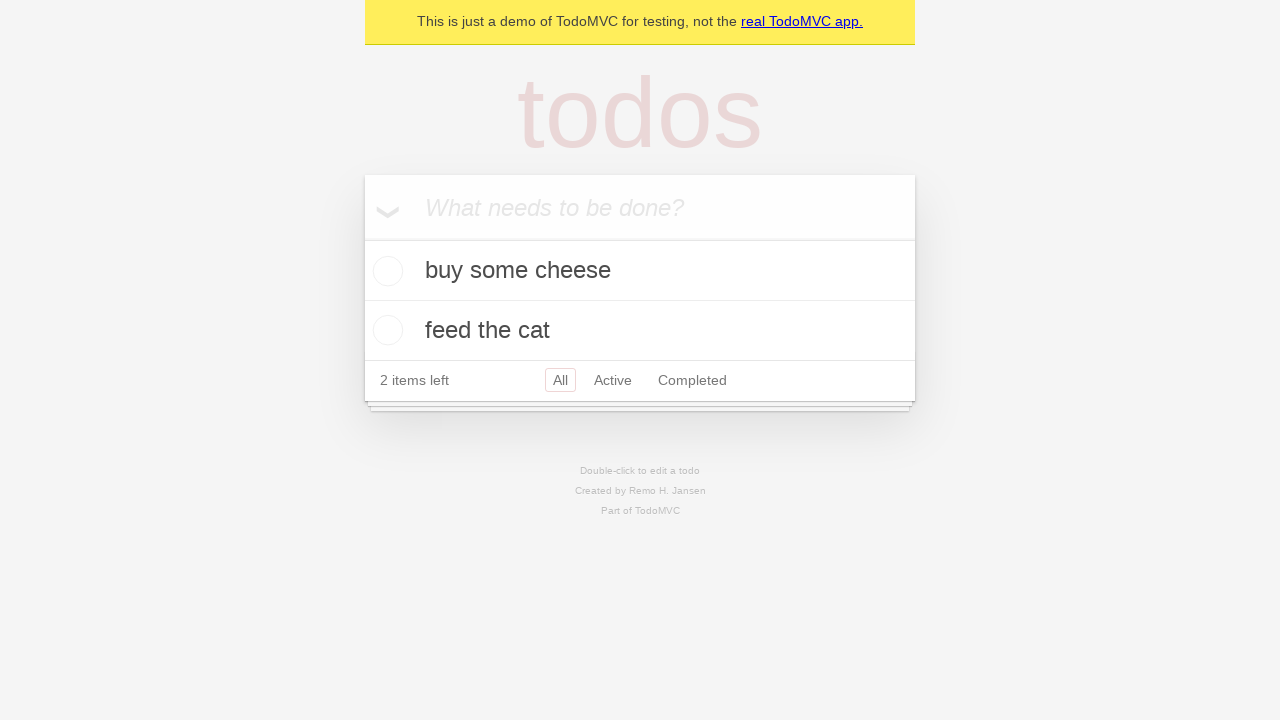

Located first todo item
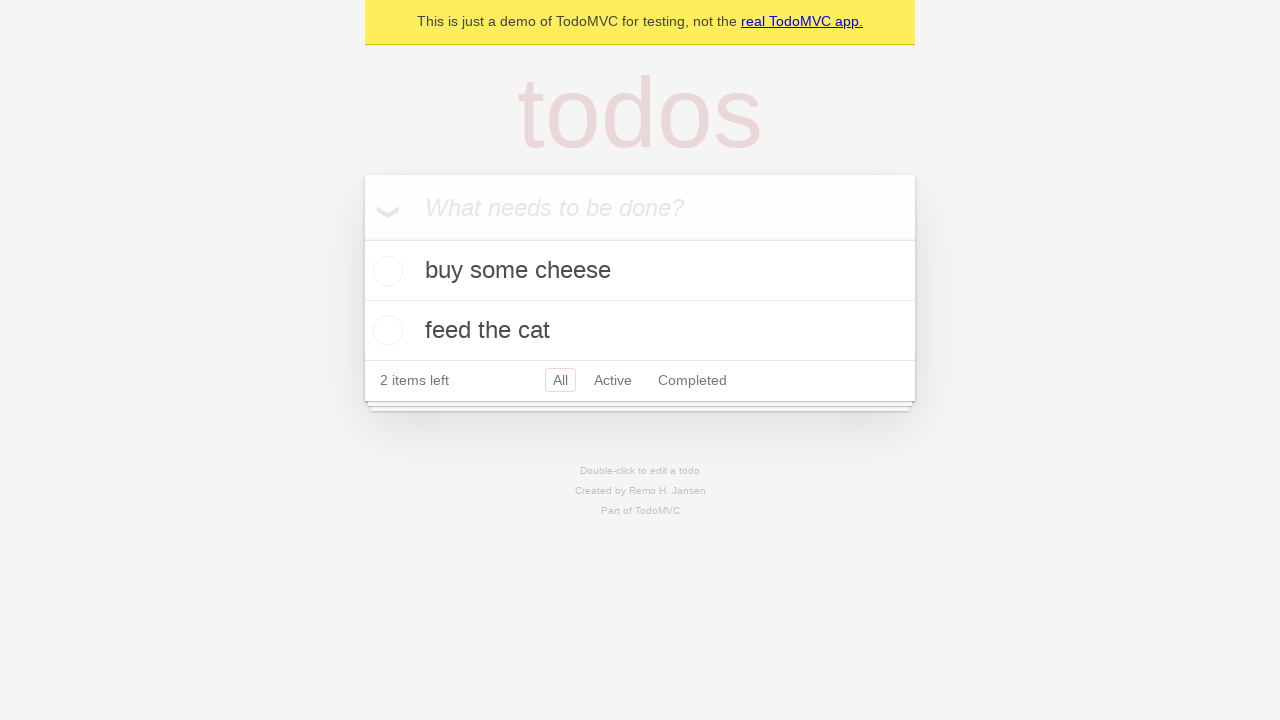

Marked first todo item as complete by checking its checkbox at (385, 271) on internal:testid=[data-testid="todo-item"s] >> nth=0 >> internal:role=checkbox
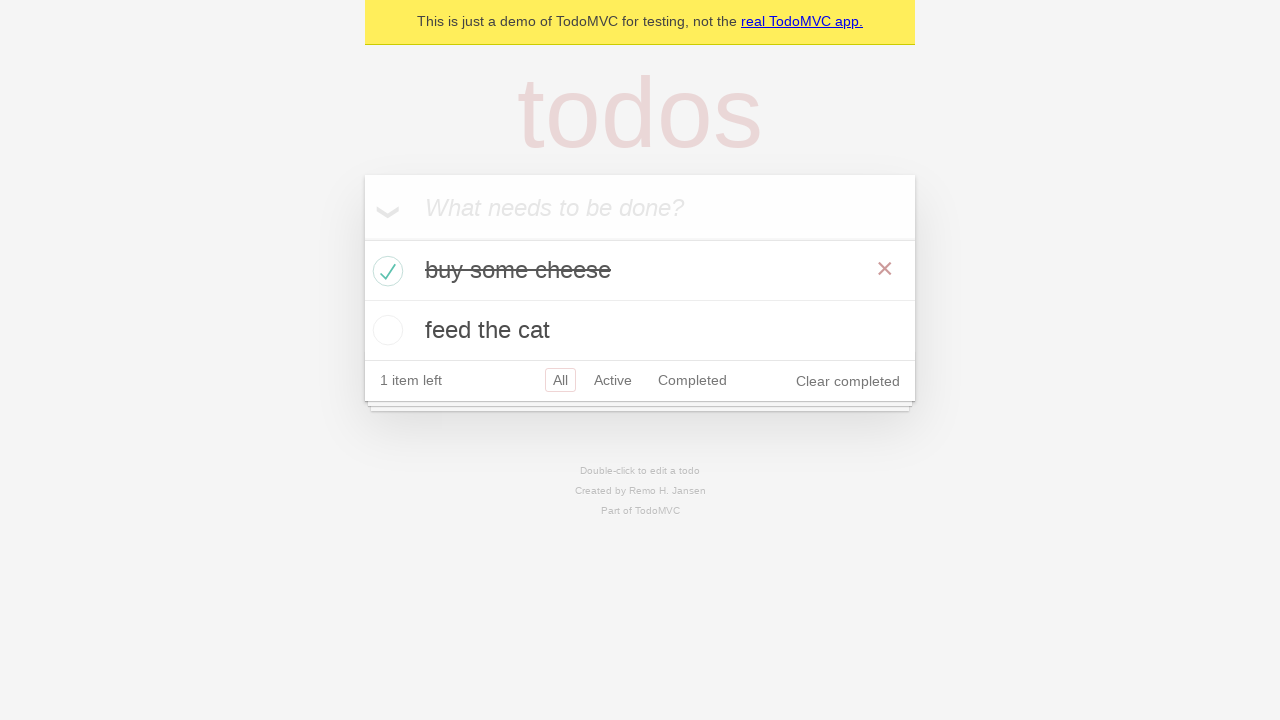

Located second todo item
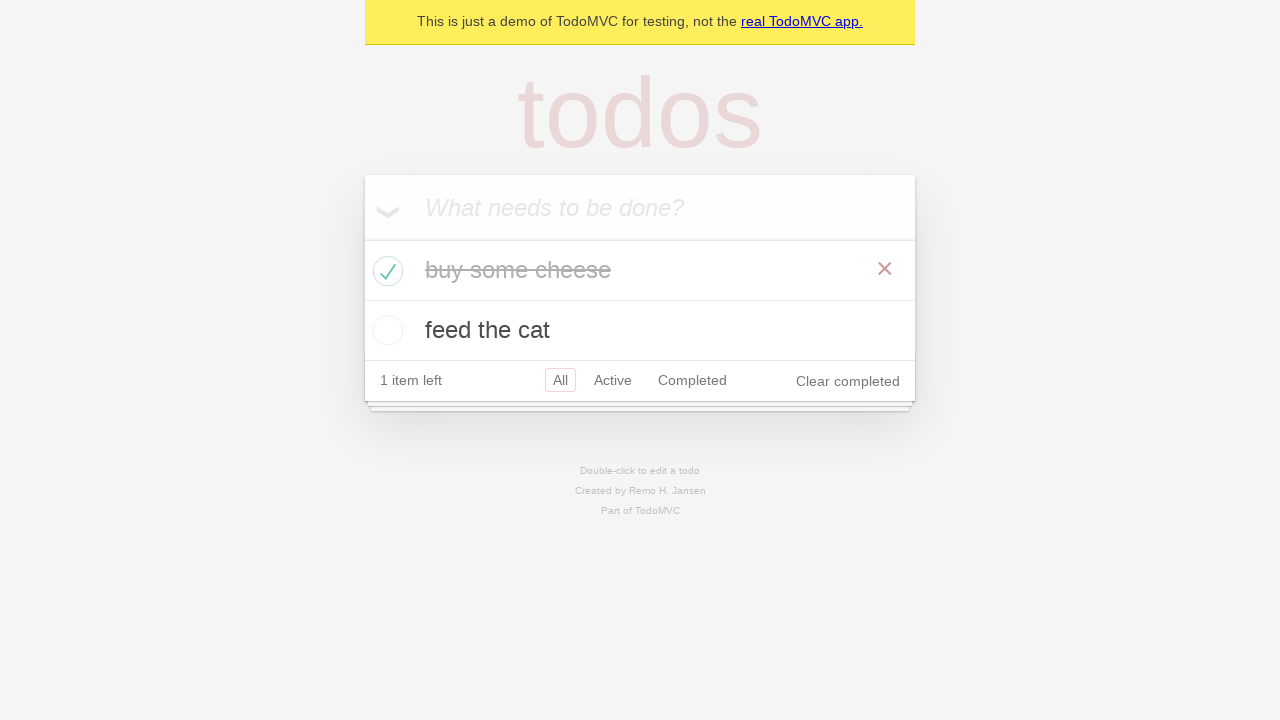

Marked second todo item as complete by checking its checkbox at (385, 330) on internal:testid=[data-testid="todo-item"s] >> nth=1 >> internal:role=checkbox
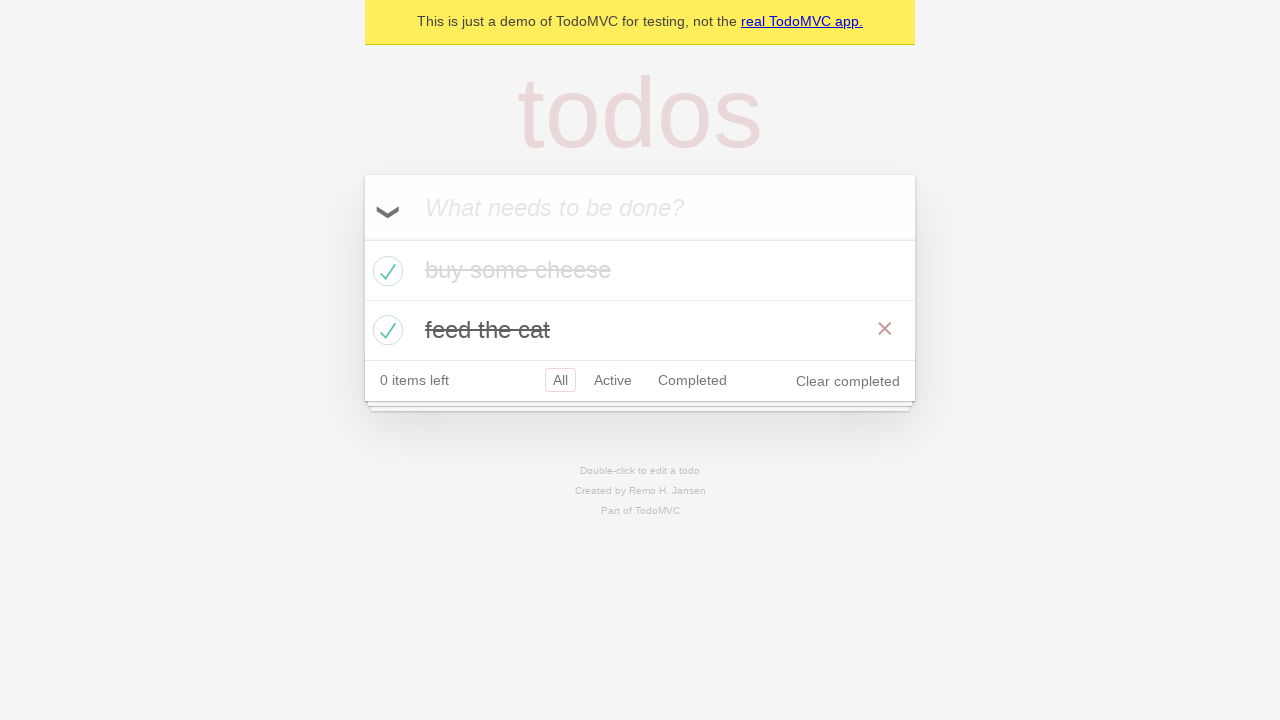

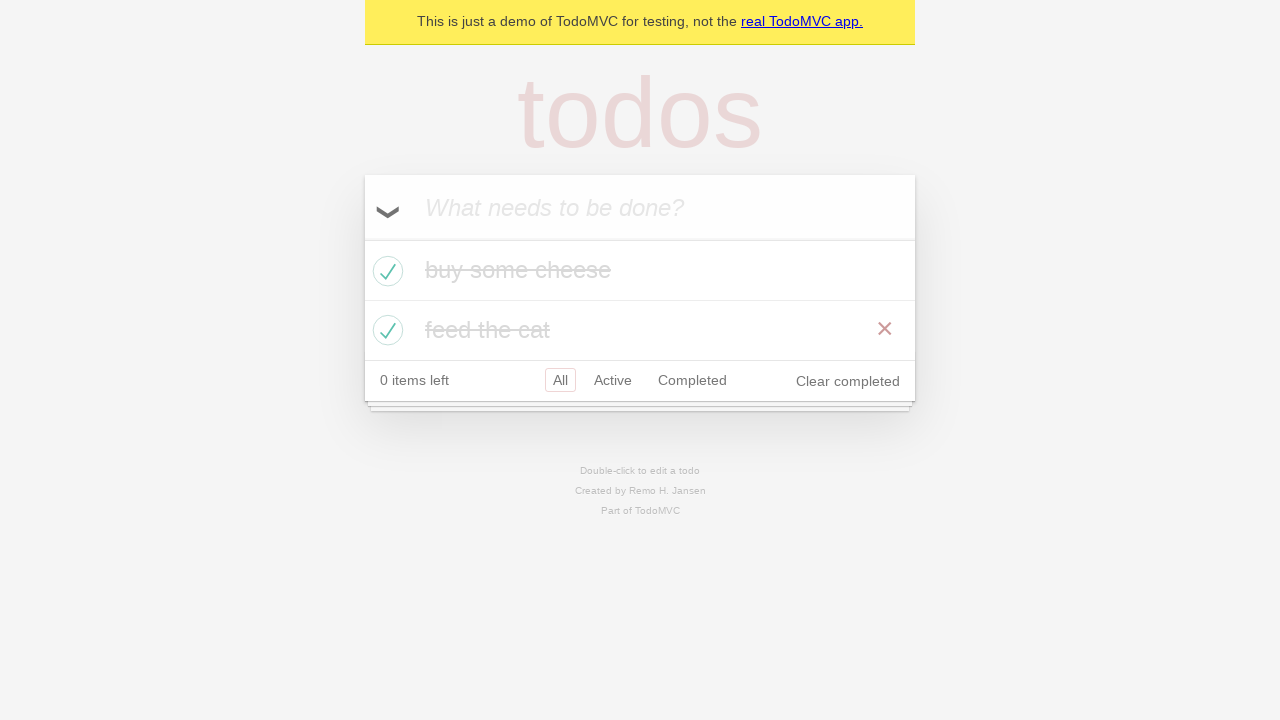